Tests interaction with a jQuery combo tree dropdown by clicking on the input field to open it and selecting an option from the tree structure.

Starting URL: https://www.jqueryscript.net/demo/Drop-Down-Combo-Tree/

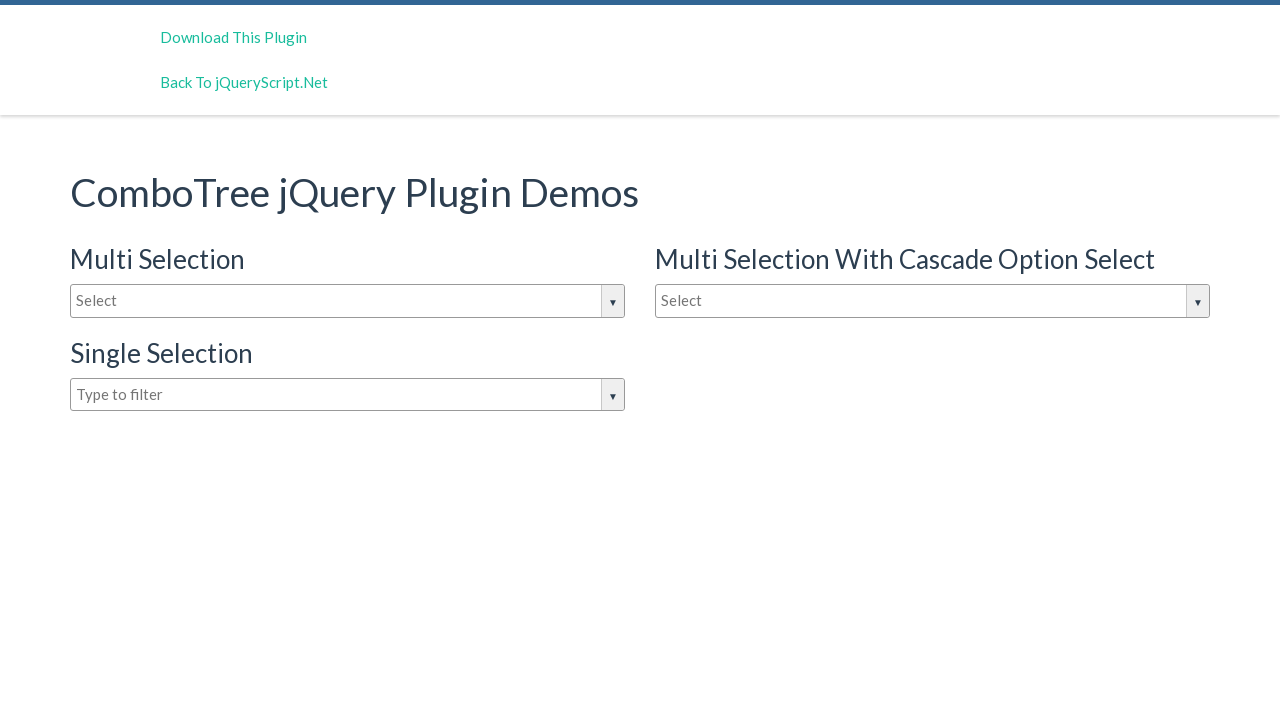

Clicked on combo tree input field to open dropdown at (348, 301) on #justAnInputBox
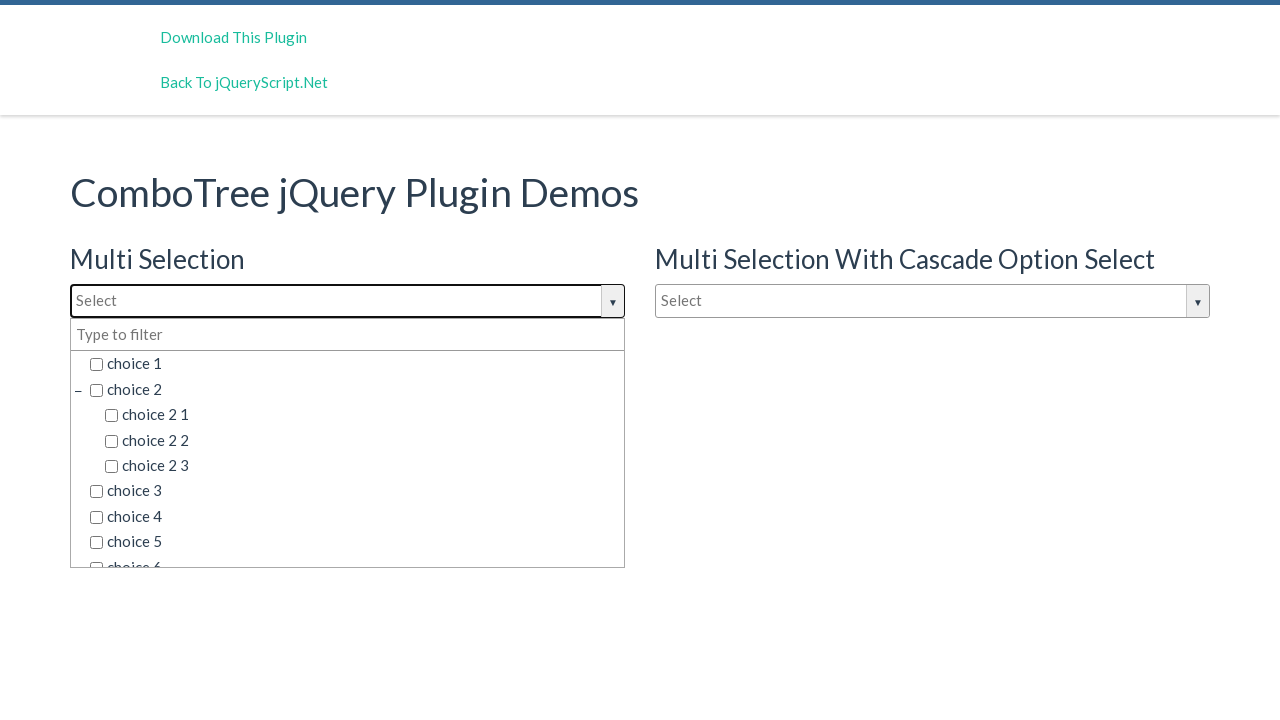

Waited for dropdown tree container to appear
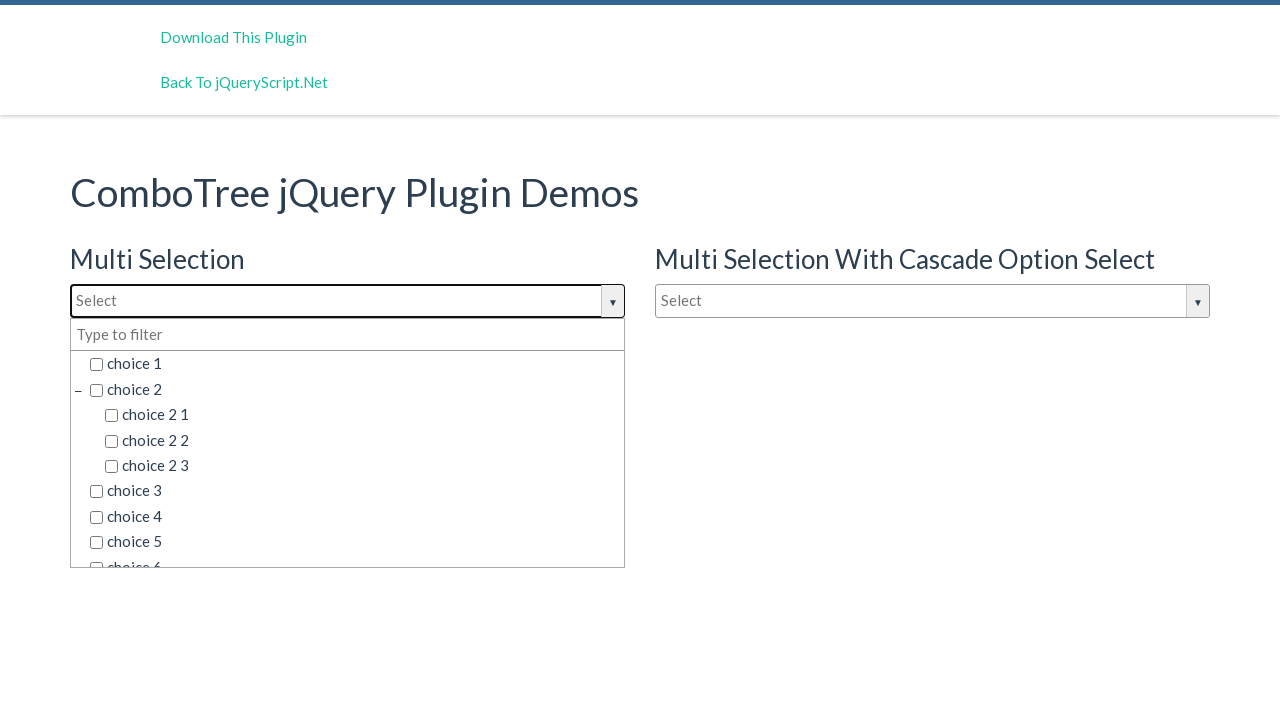

Selected third item from dropdown tree at (355, 466) on .comboTreeDropDownContainer li:nth-child(3)
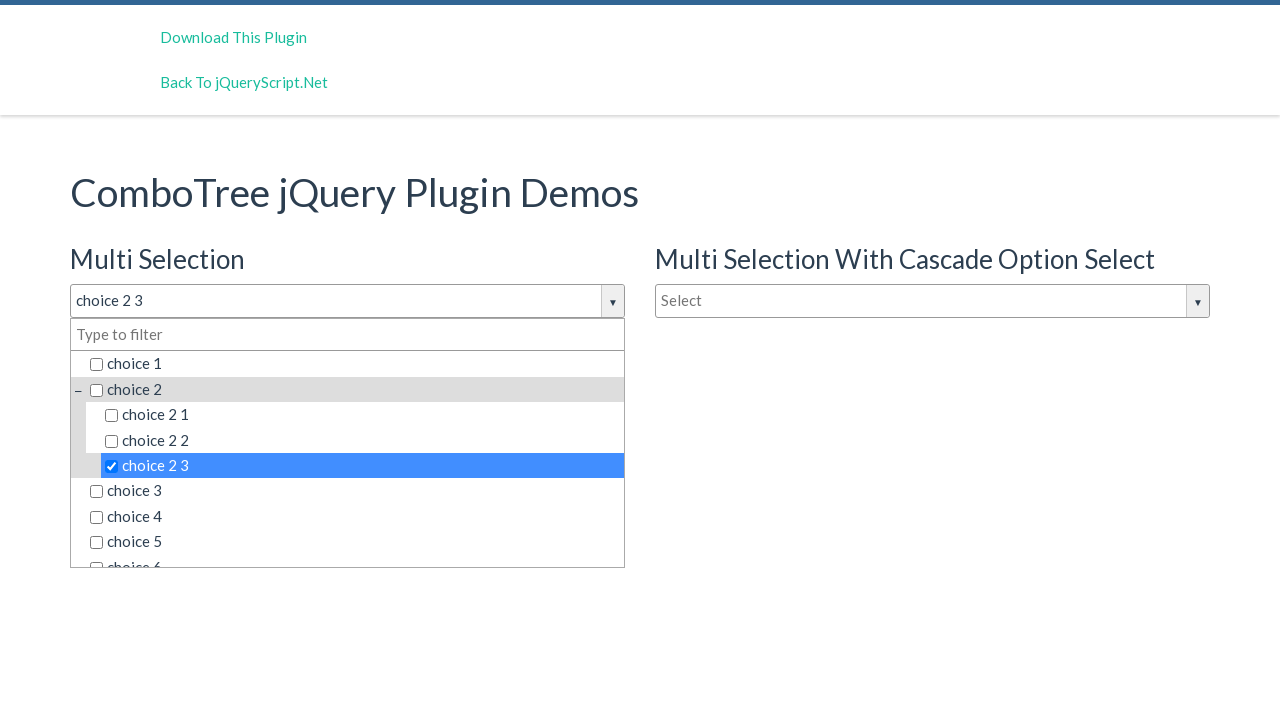

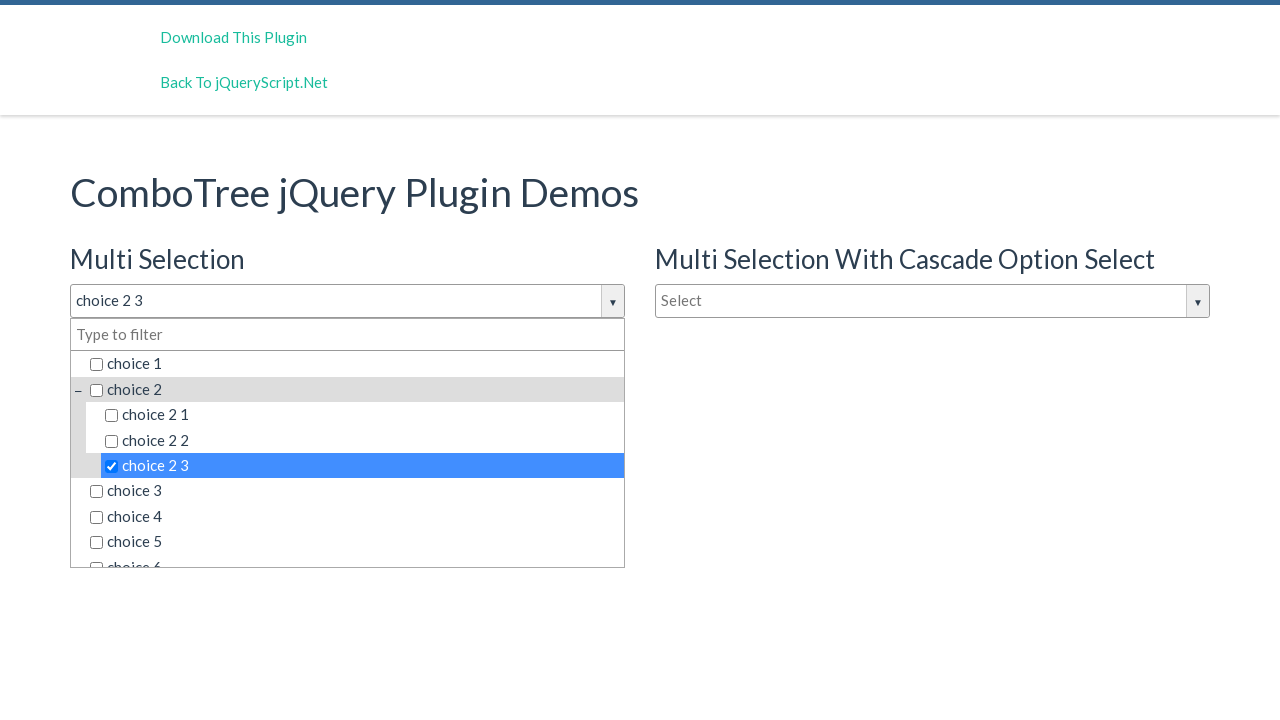